Tests window scrolling functionality by scrolling to the bottom of the page using JavaScript execution

Starting URL: https://www.abhibus.com/

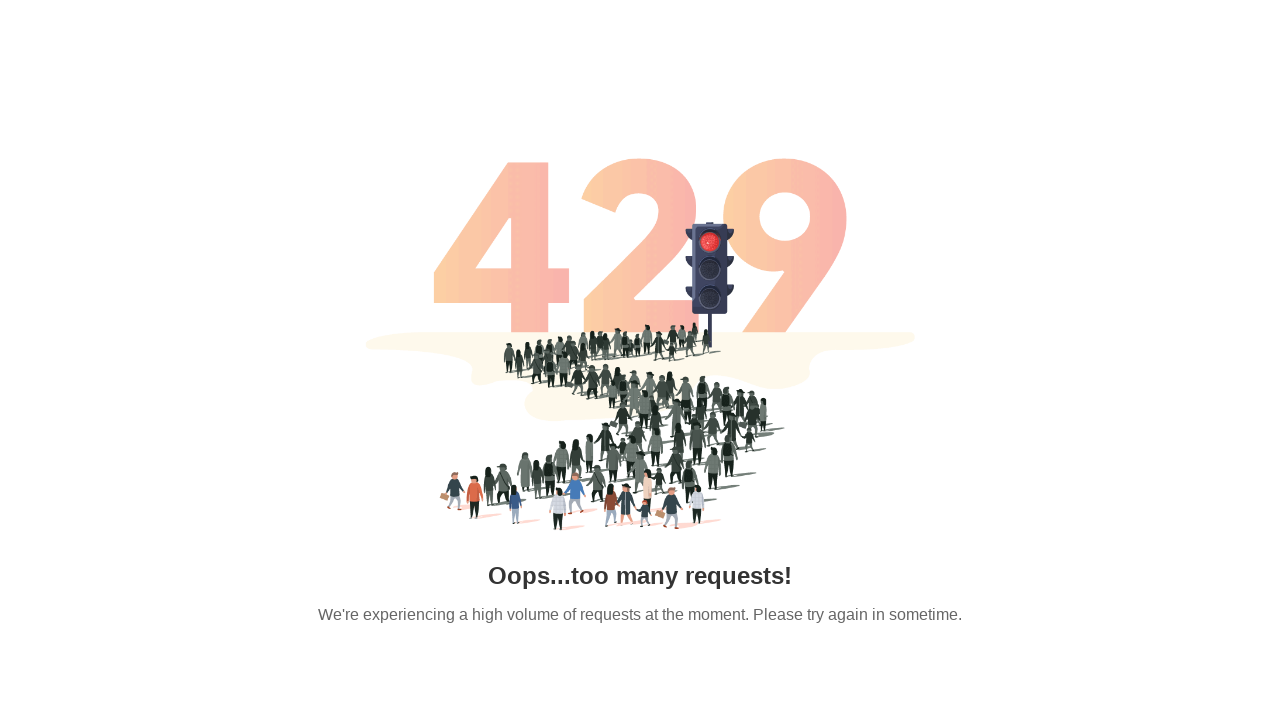

Scrolled to the bottom of the page using JavaScript
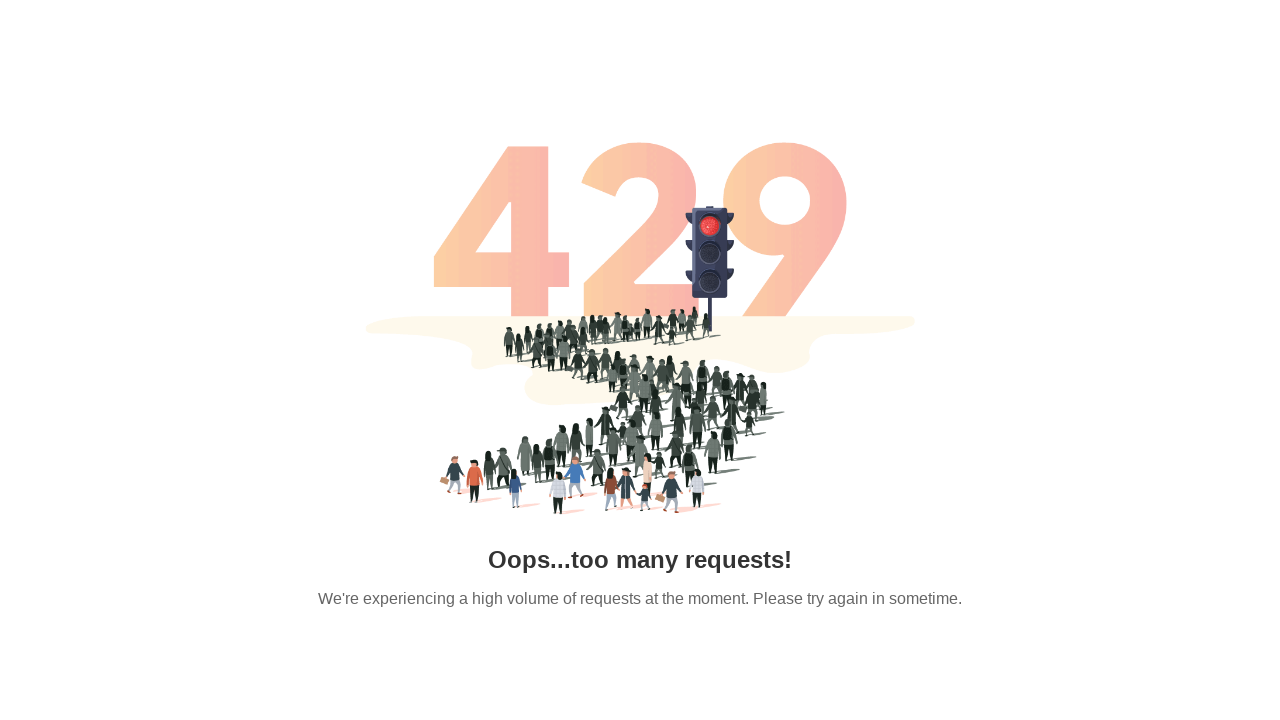

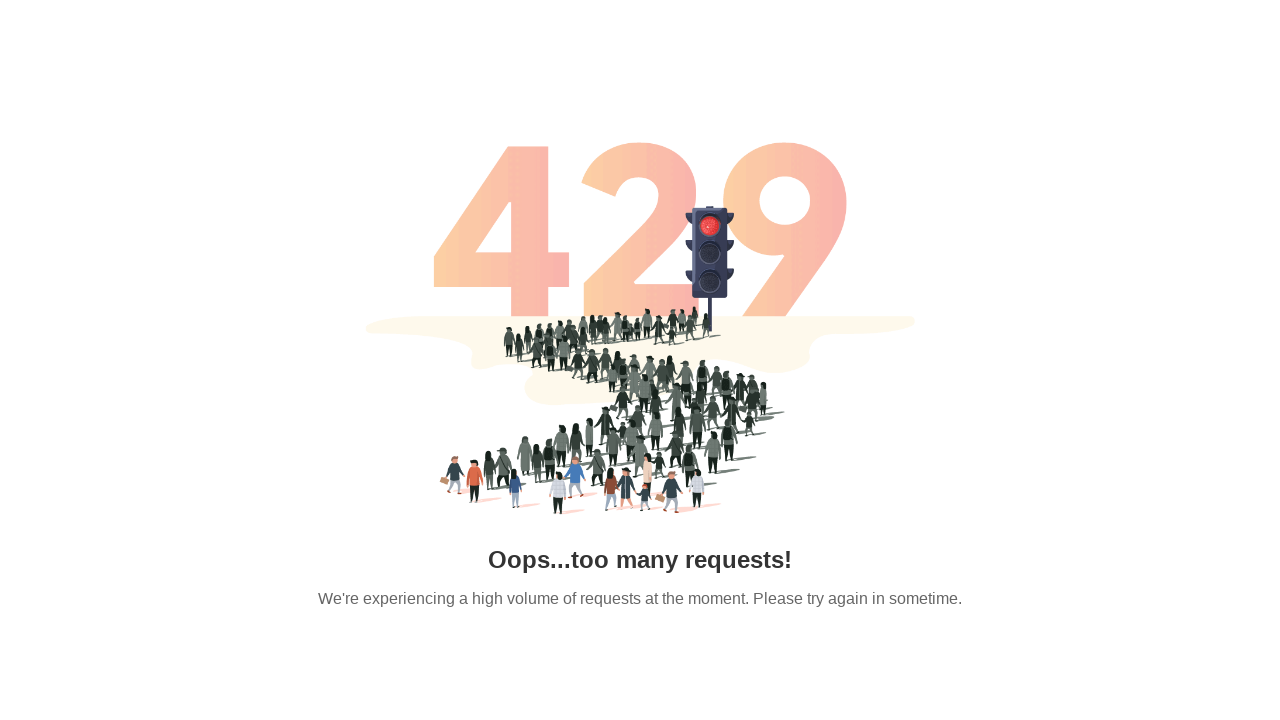